Tests that a floating menu remains visible and in the same position after scrolling down the page

Starting URL: http://the-internet.herokuapp.com/floating_menu

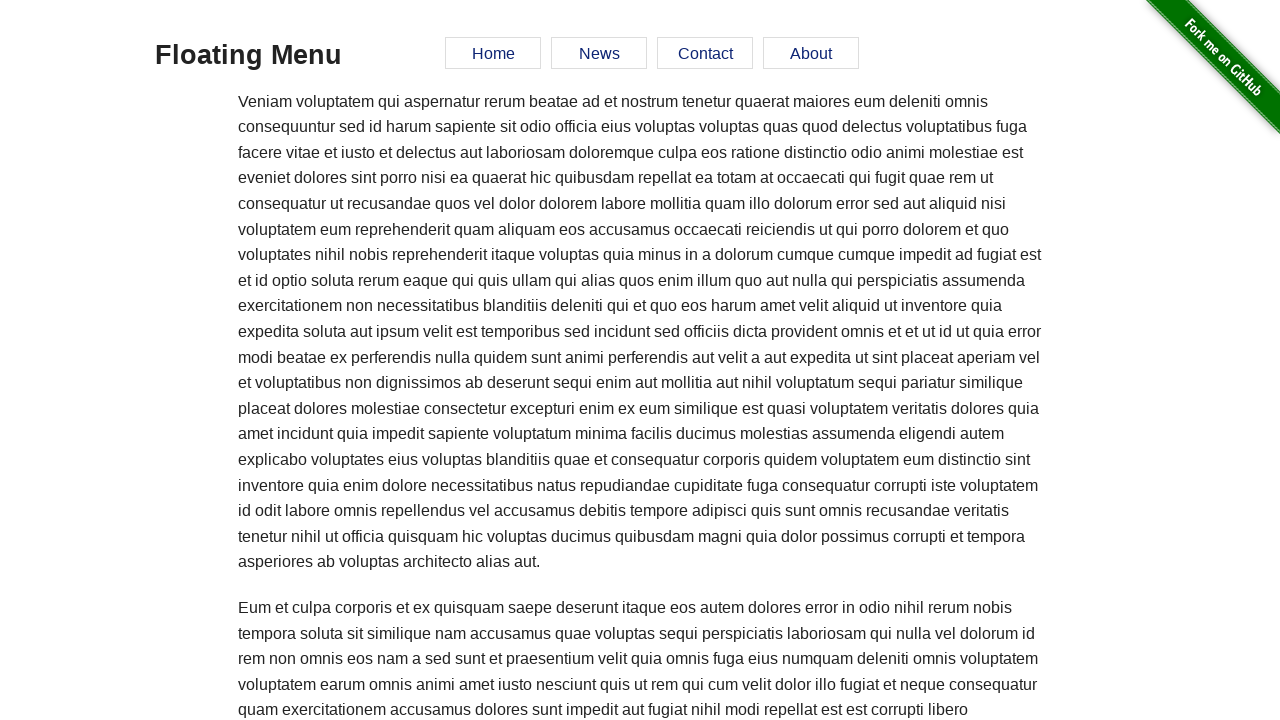

Set viewport size to 1920x1080
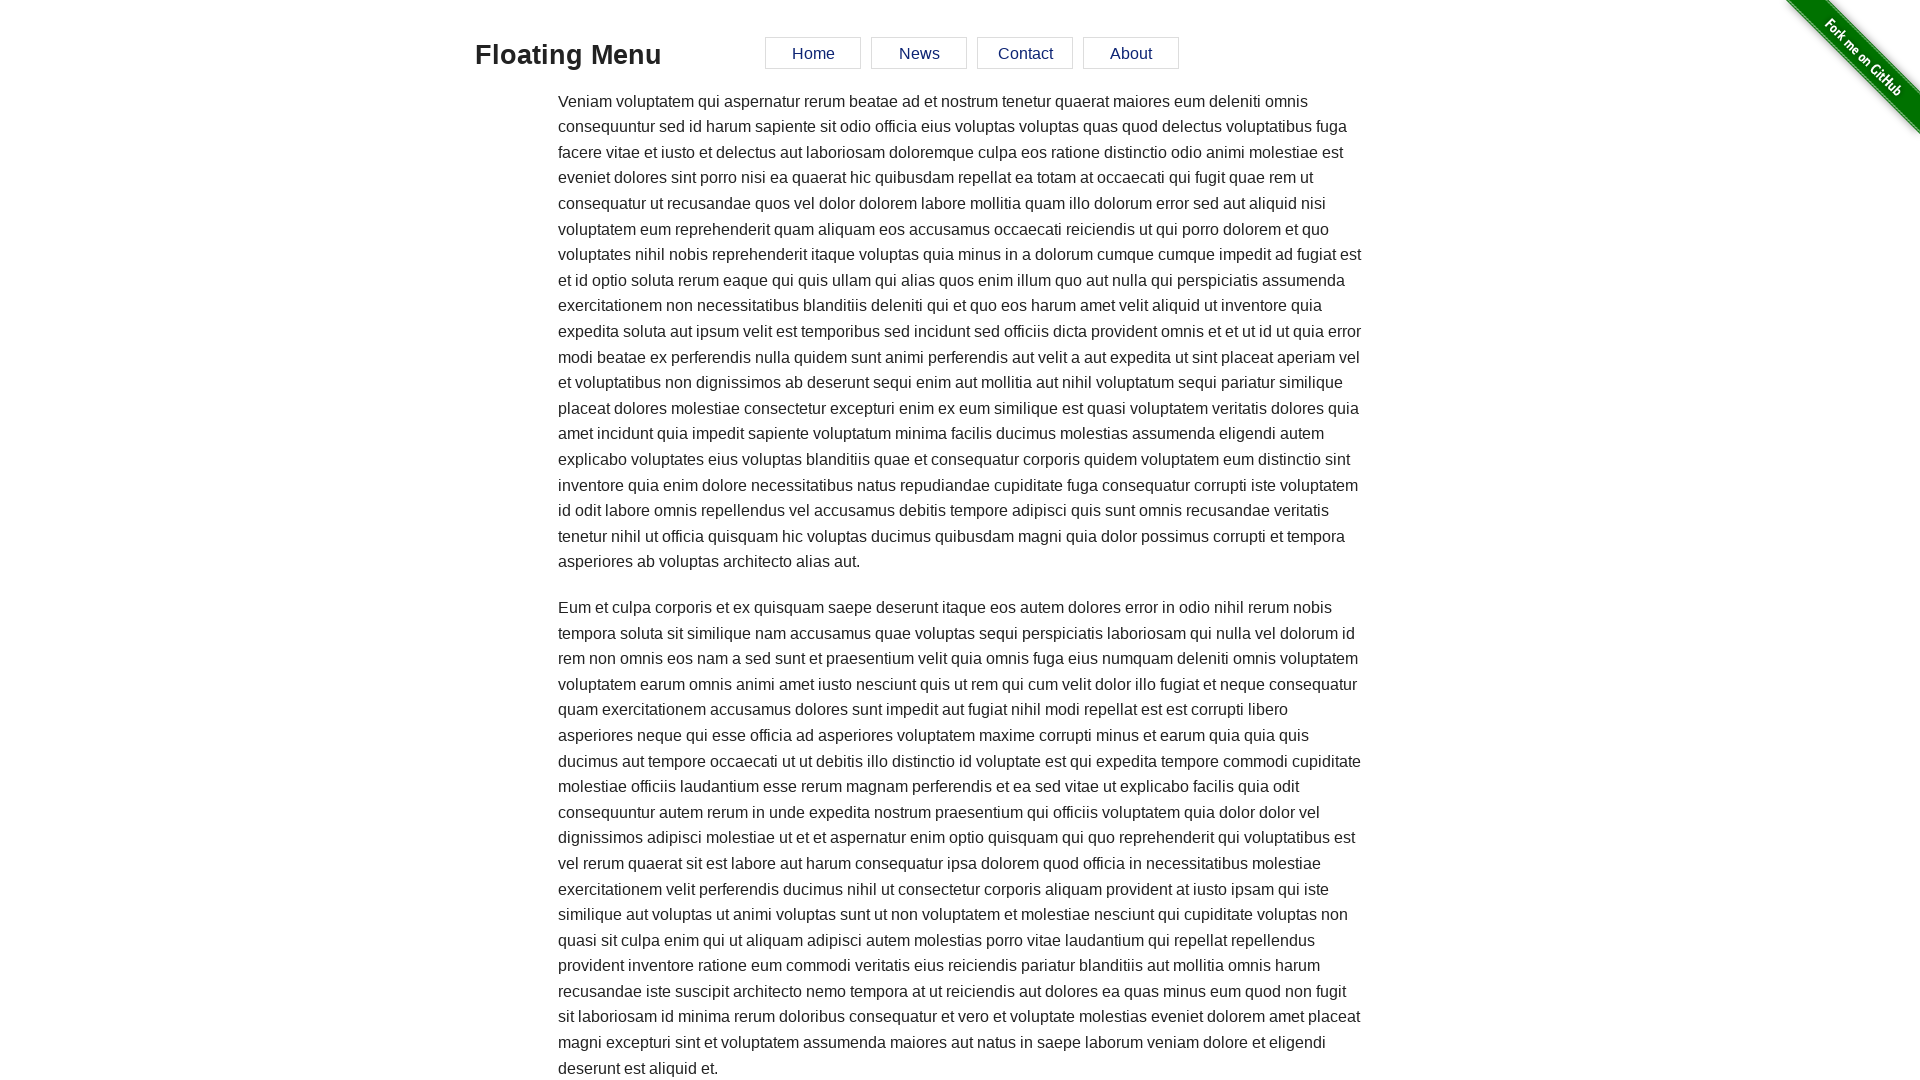

Floating menu element is visible
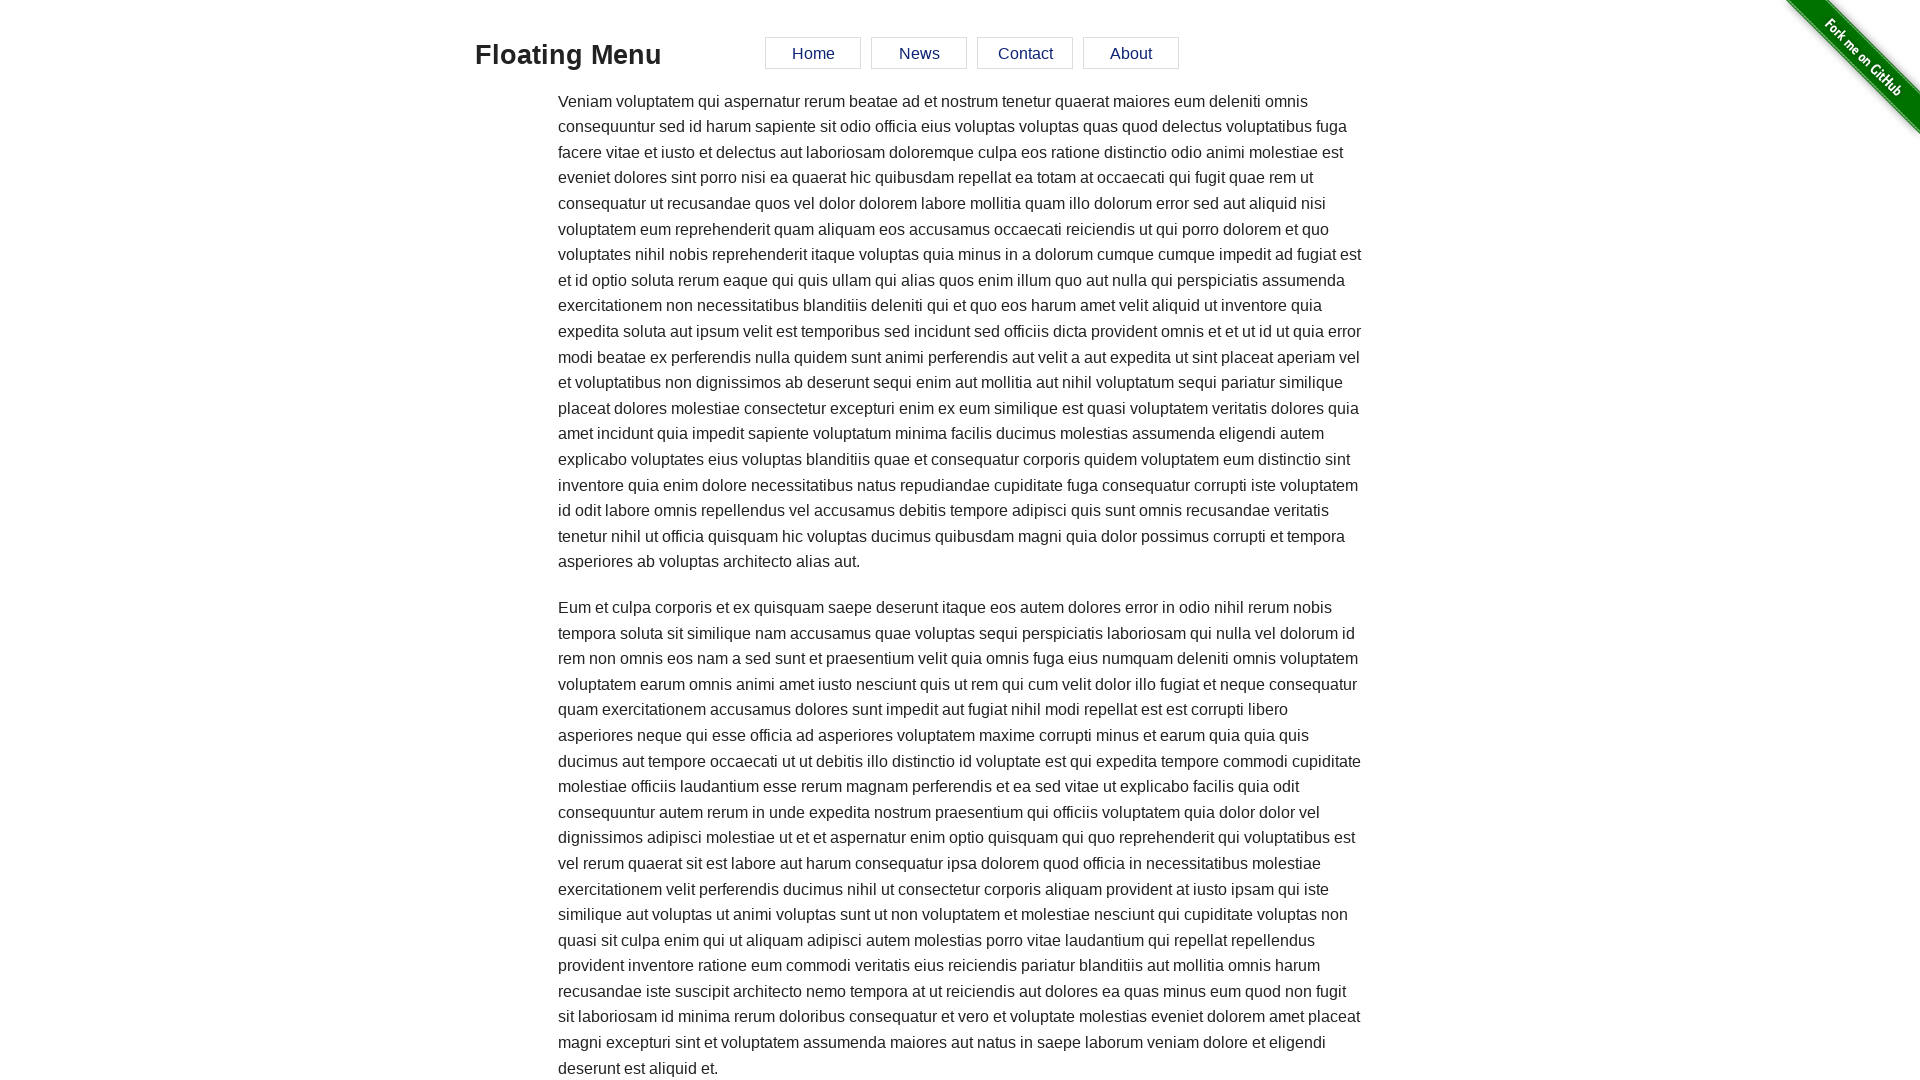

Scrolled to the bottom of the page
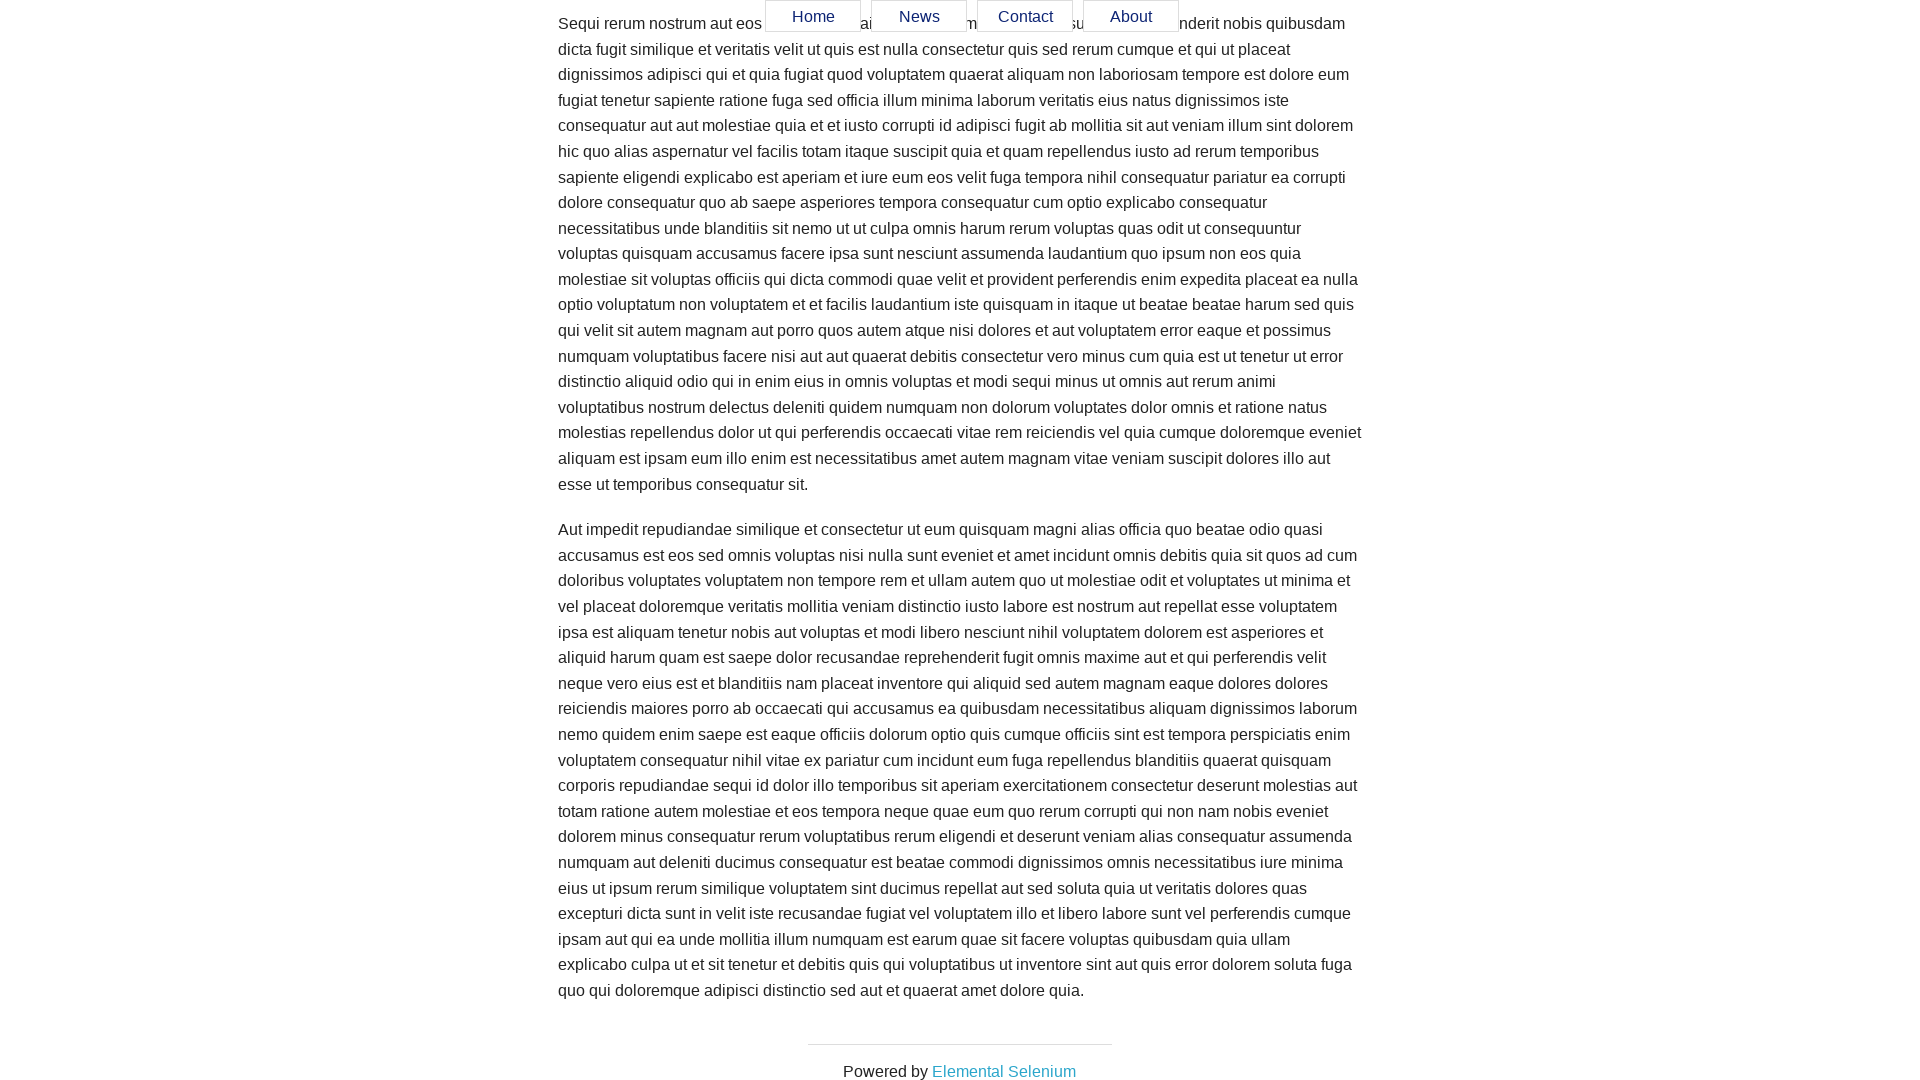

Waited 1 second for scroll animation to complete
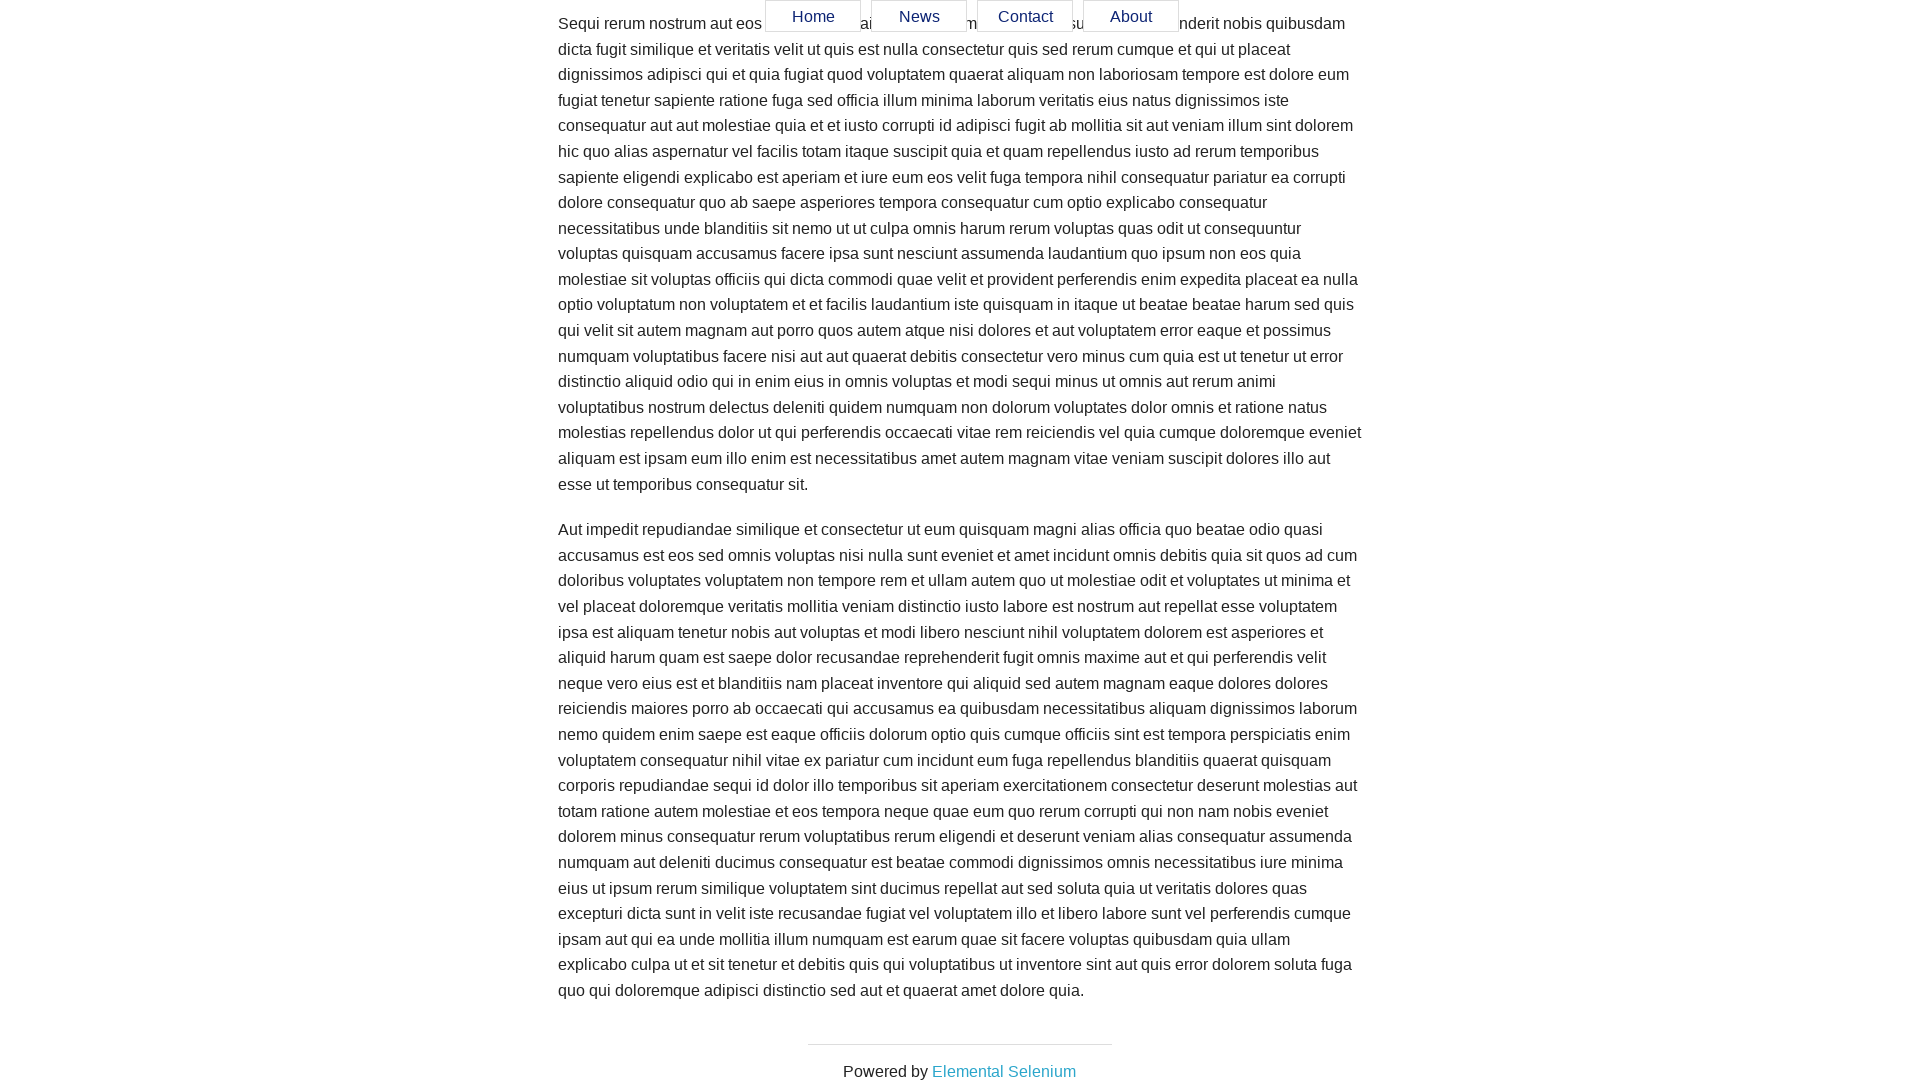

Verified floating menu remains visible after scrolling
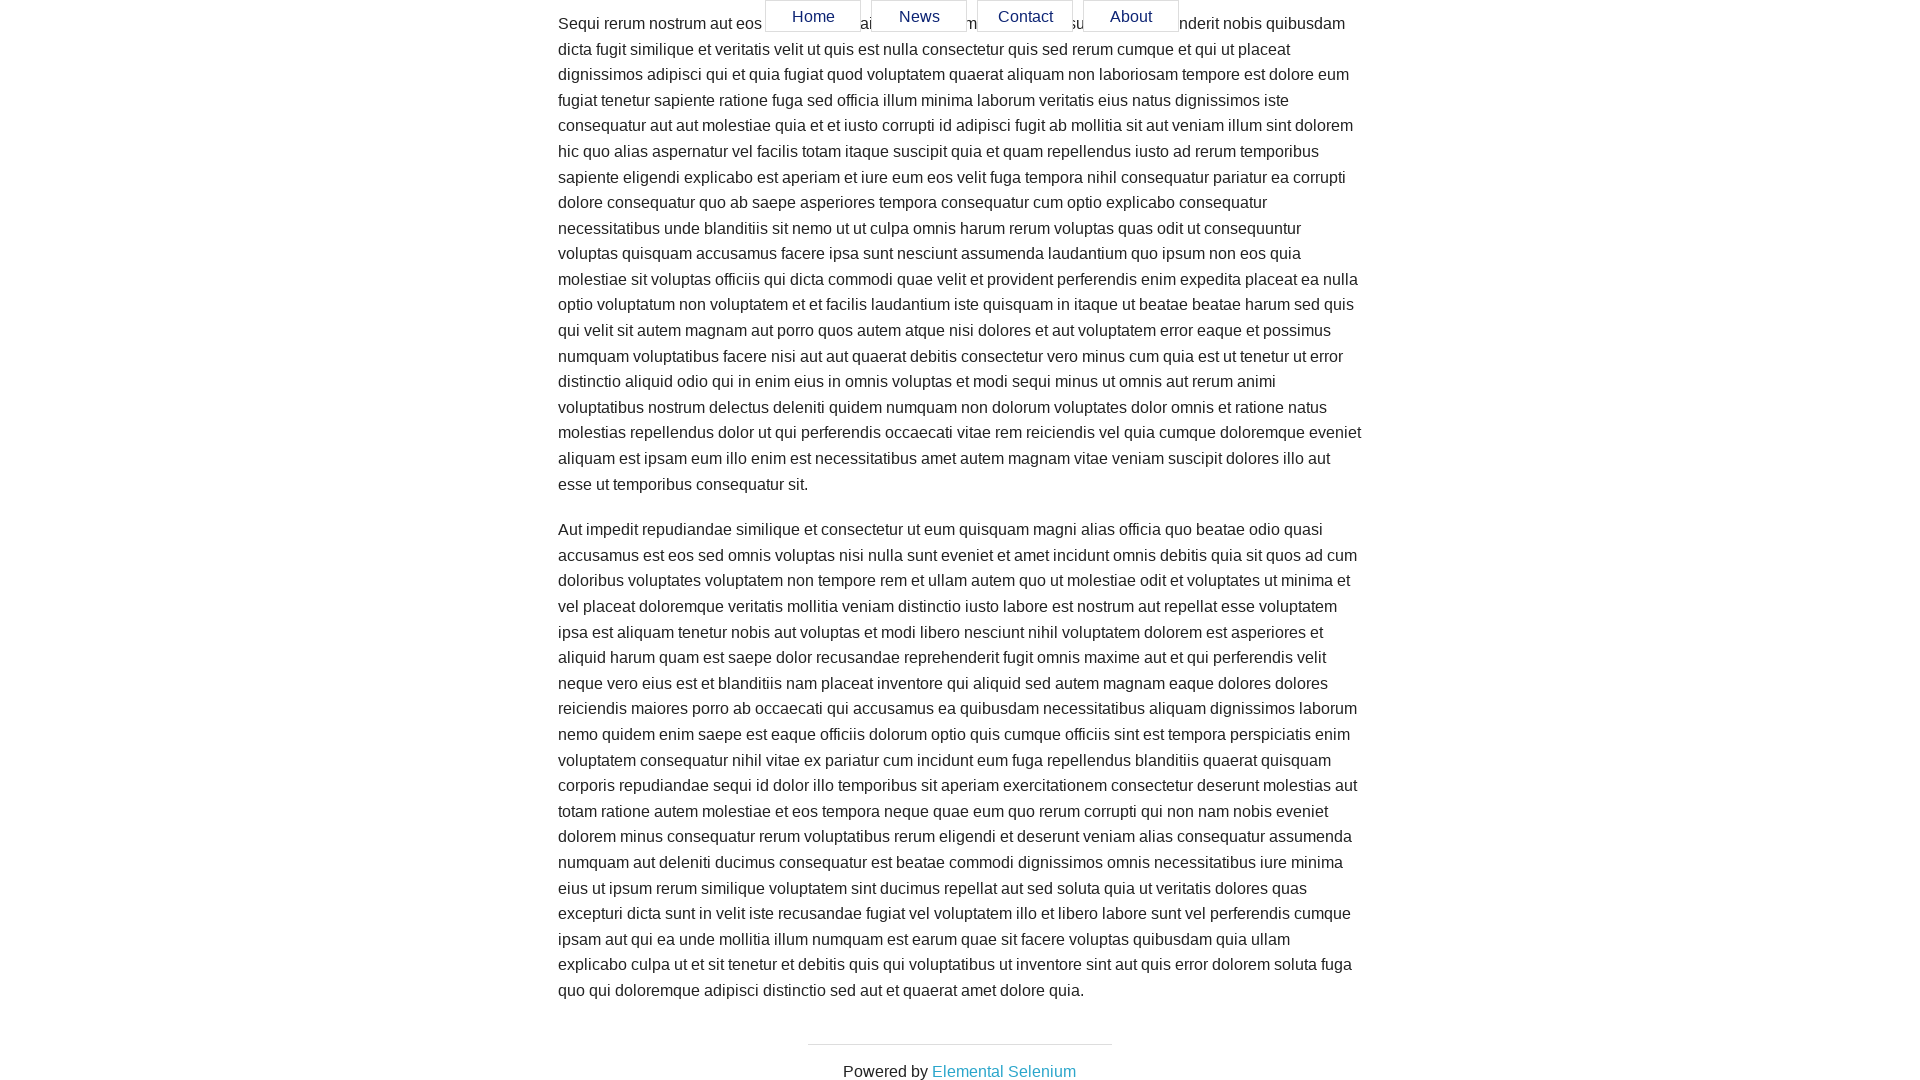

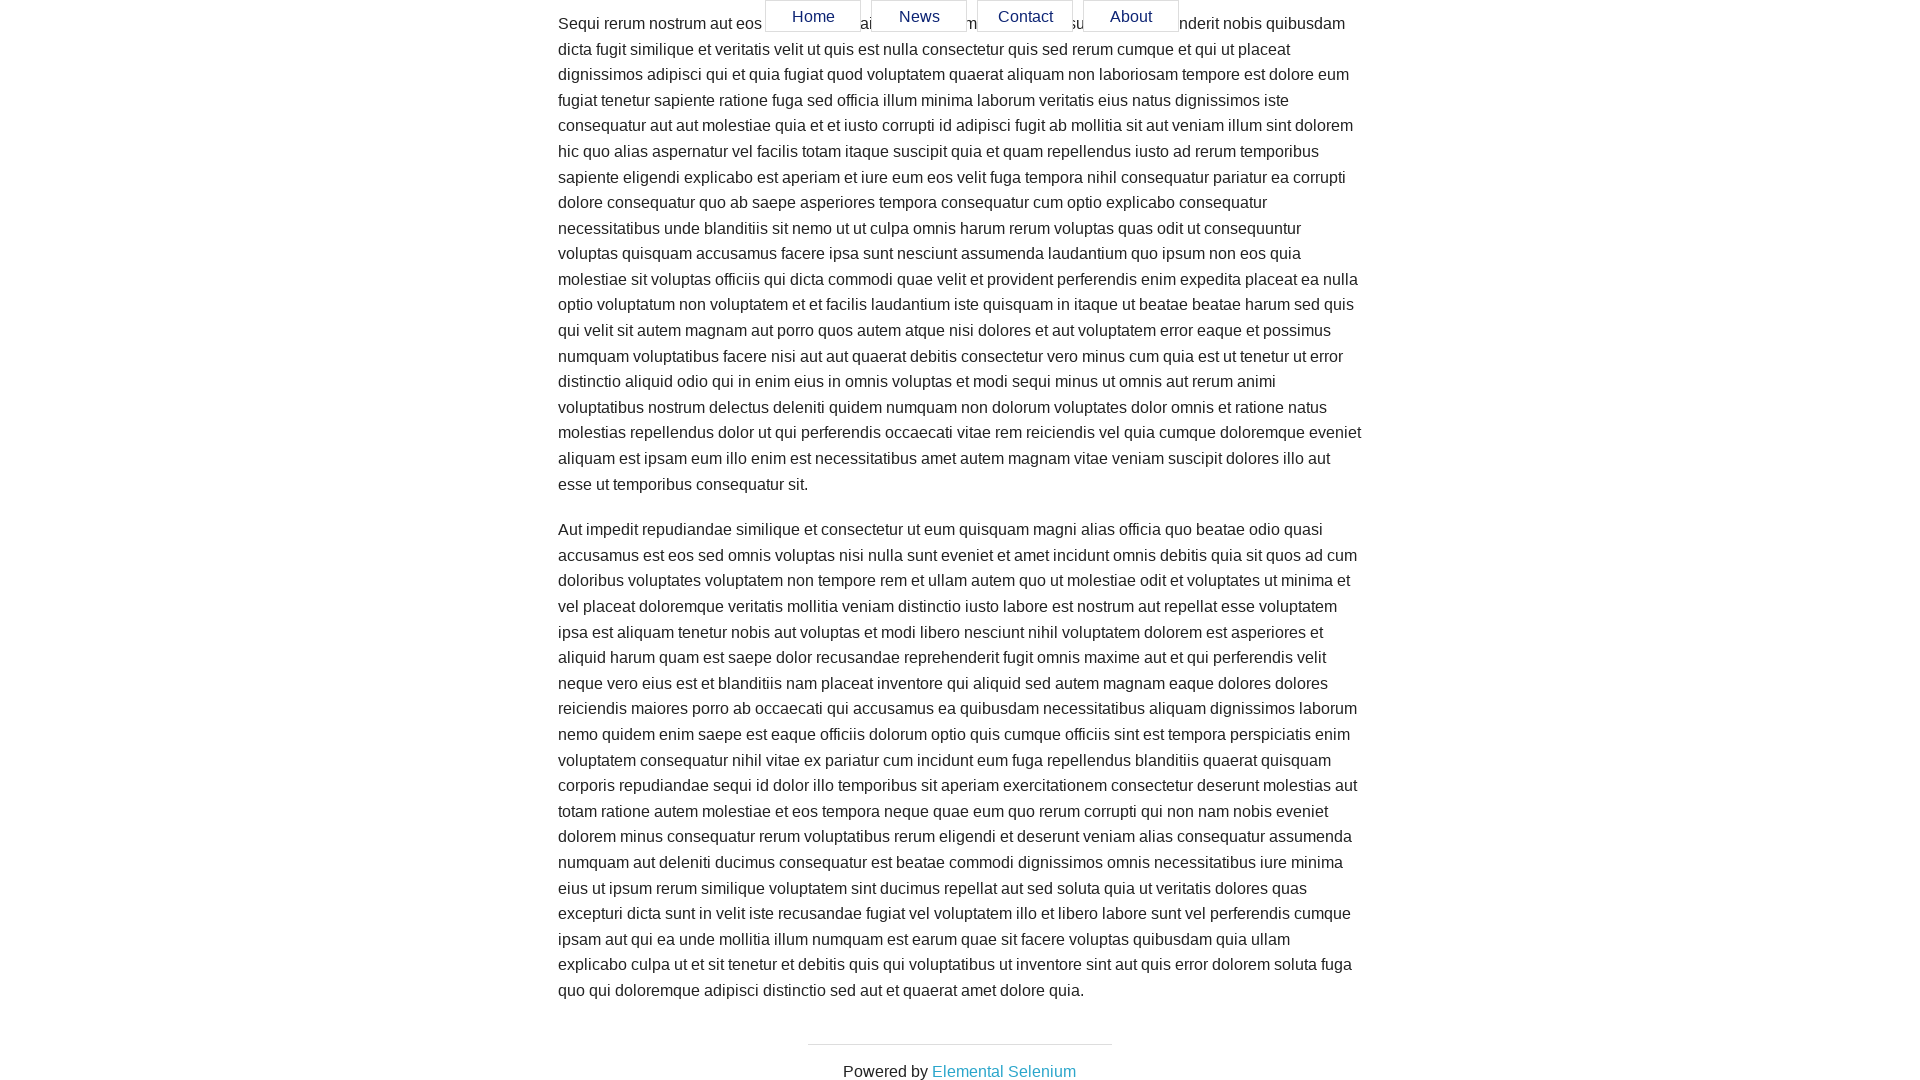